Tests TodoMVC application by selecting Backbone.js framework and adding a new todo item

Starting URL: https://todomvc.com

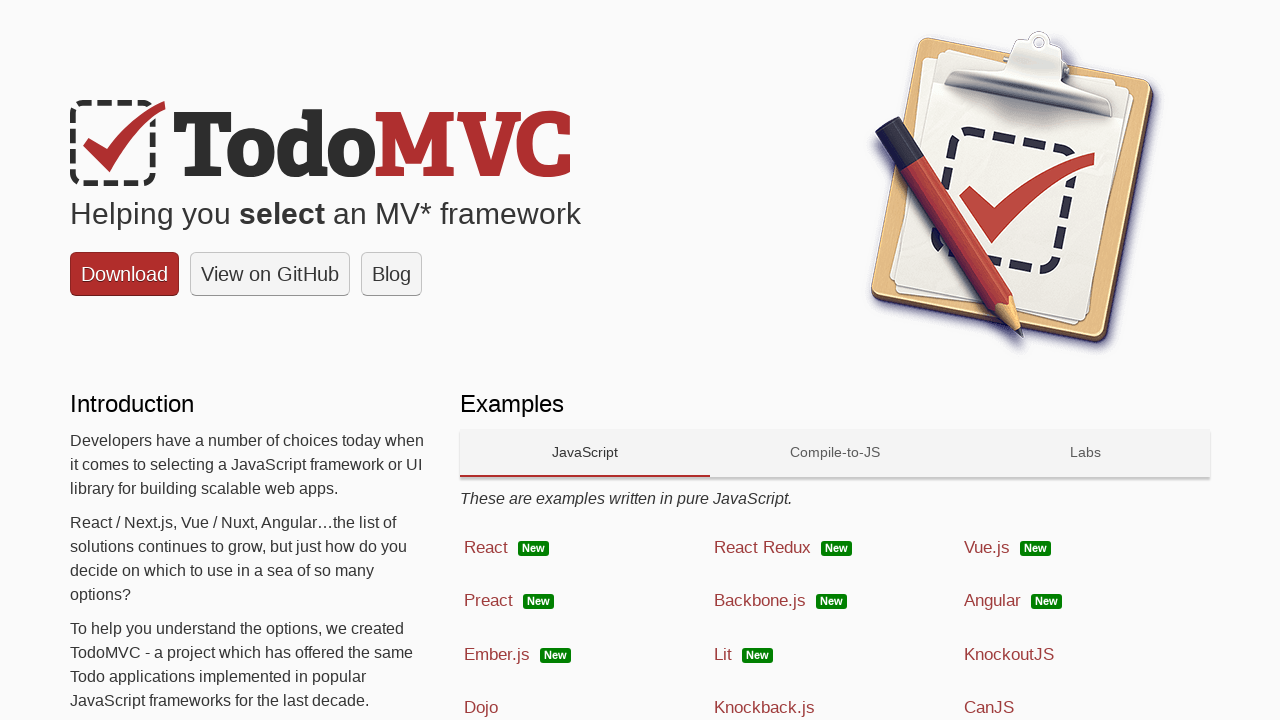

Clicked on Backbone.js framework link at (835, 601) on [data-source='http://backbonejs.org/']
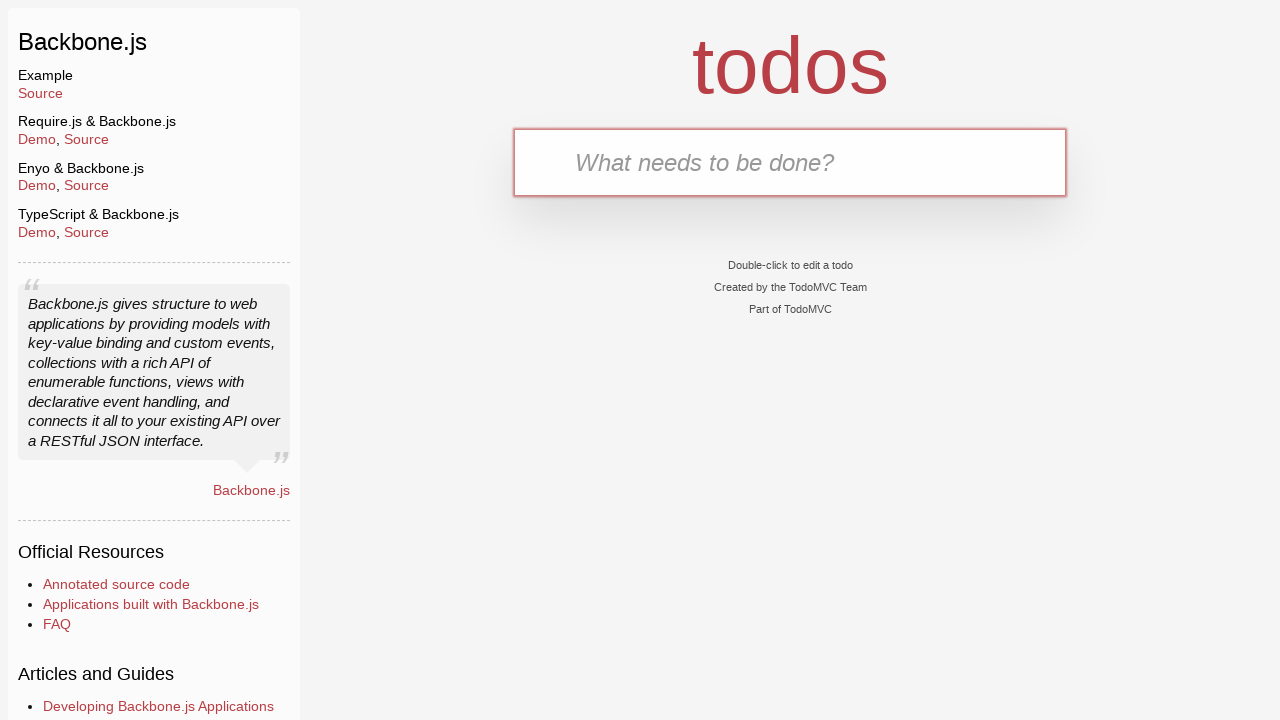

Filled todo input field with 'ToDo Text' on //input[@placeholder='What needs to be done?']
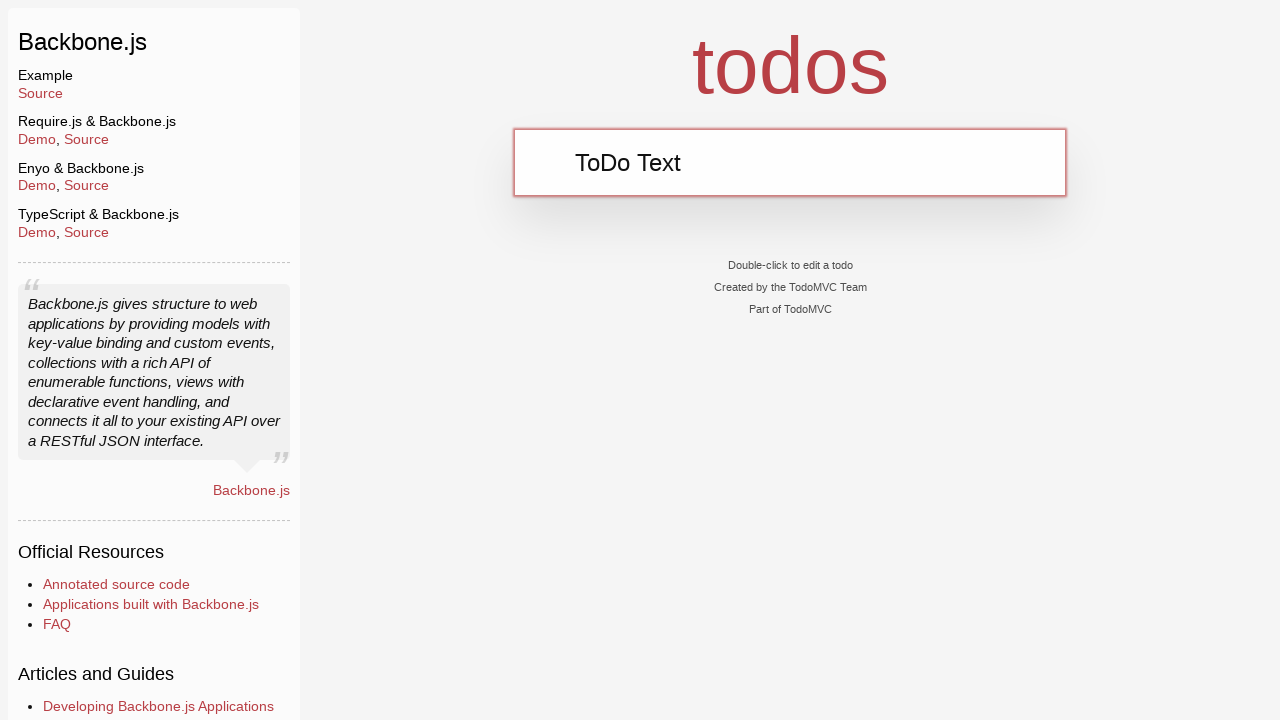

Pressed Enter to add the todo item on //input[@placeholder='What needs to be done?']
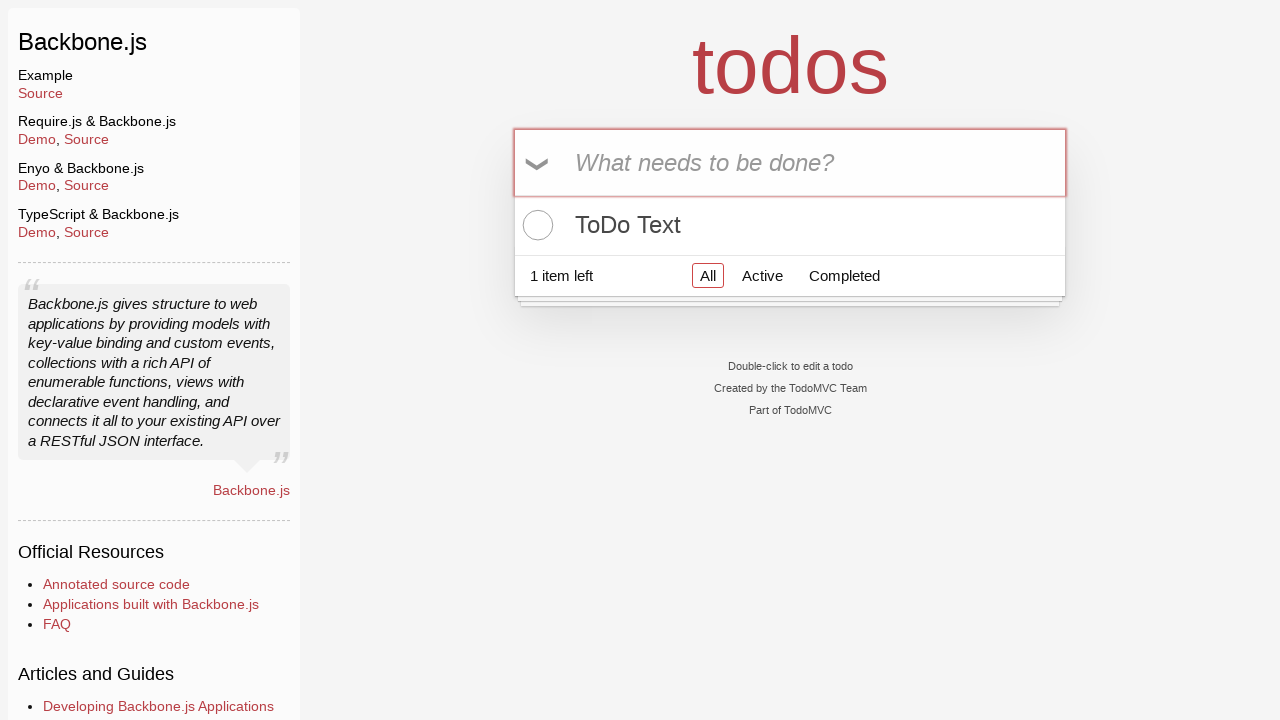

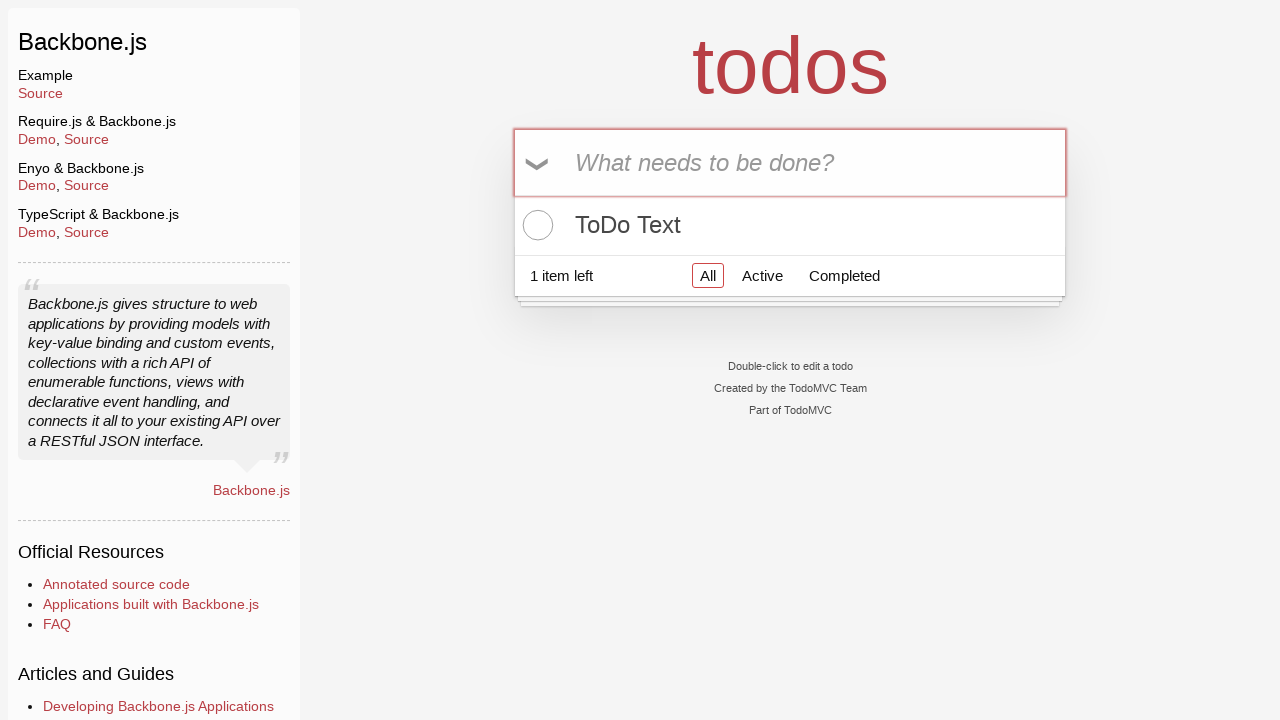